Tests auto-suggest dropdown functionality by typing "ind" and selecting "India" from the suggestions

Starting URL: https://rahulshettyacademy.com/dropdownsPractise/

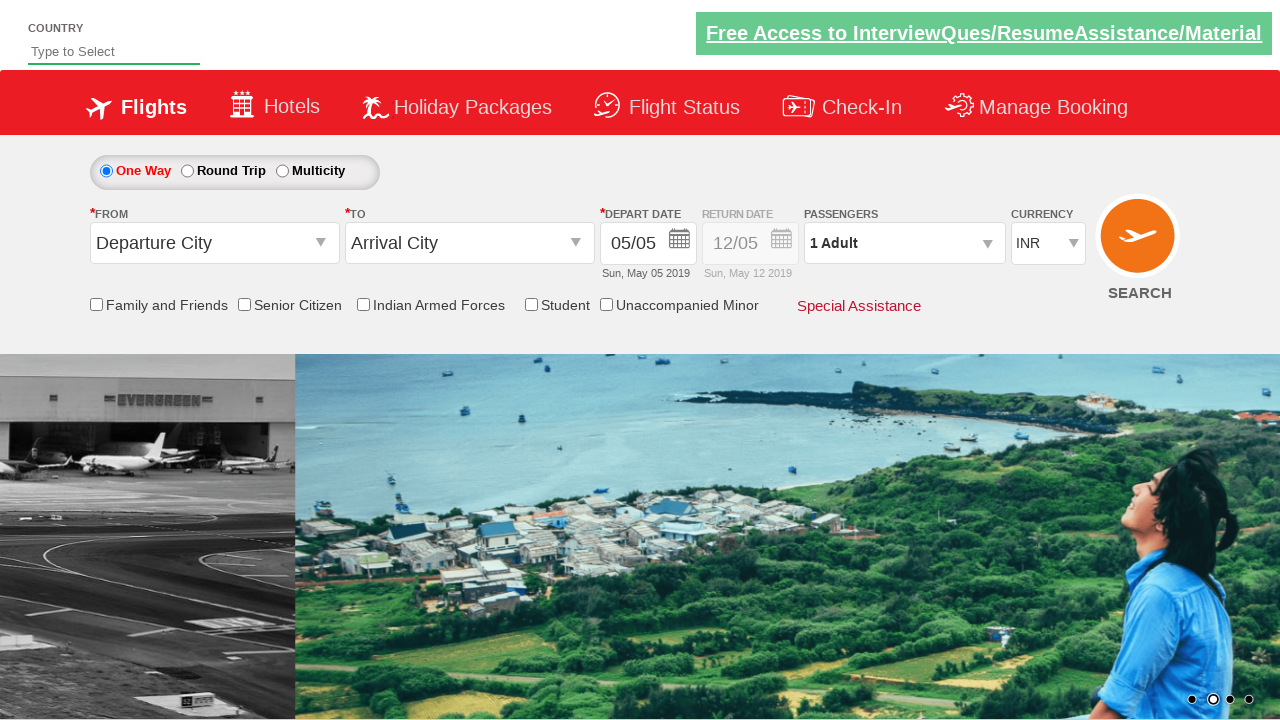

Navigated to AutoSuggestive test page
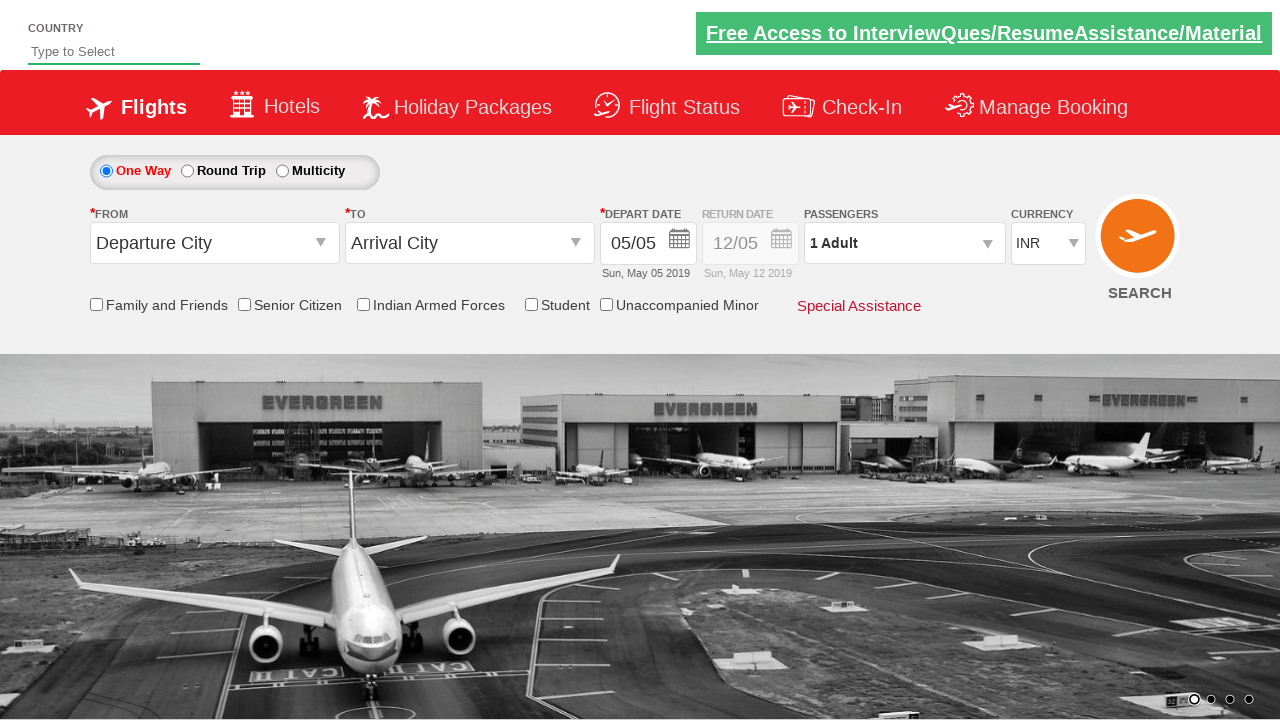

Typed 'ind' into autosuggest field on #autosuggest
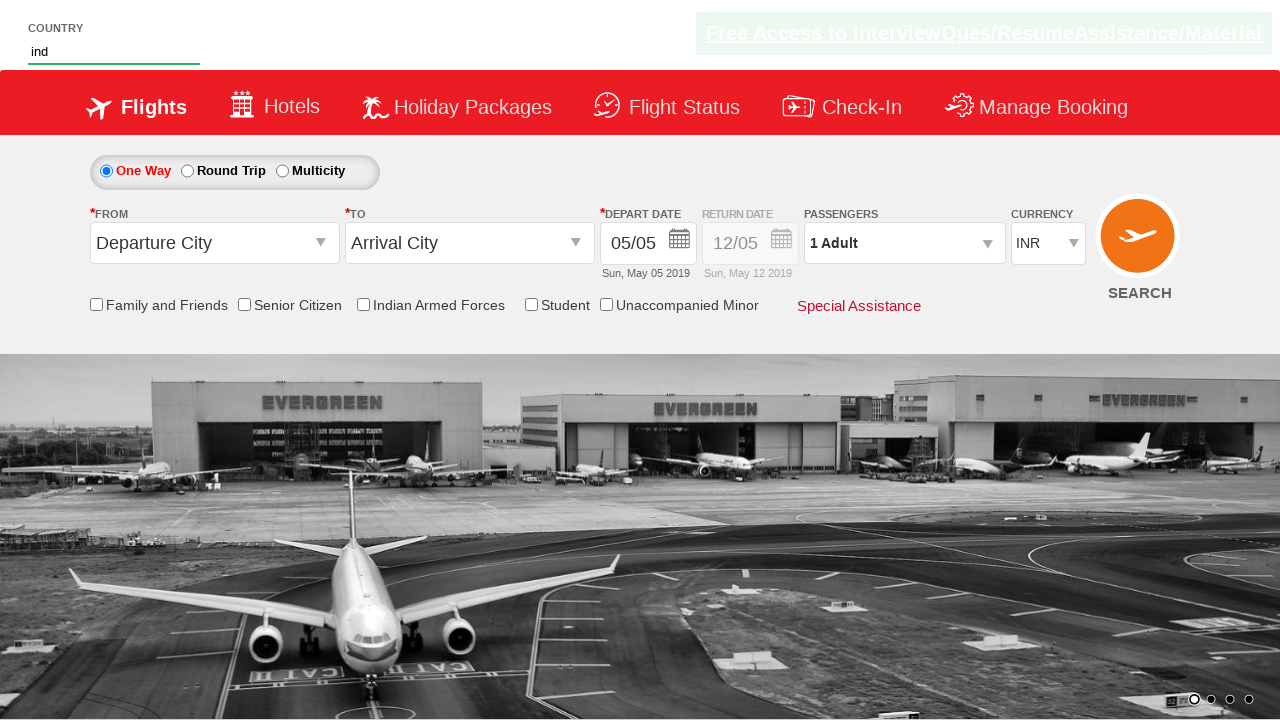

Auto-suggest dropdown appeared with suggestions
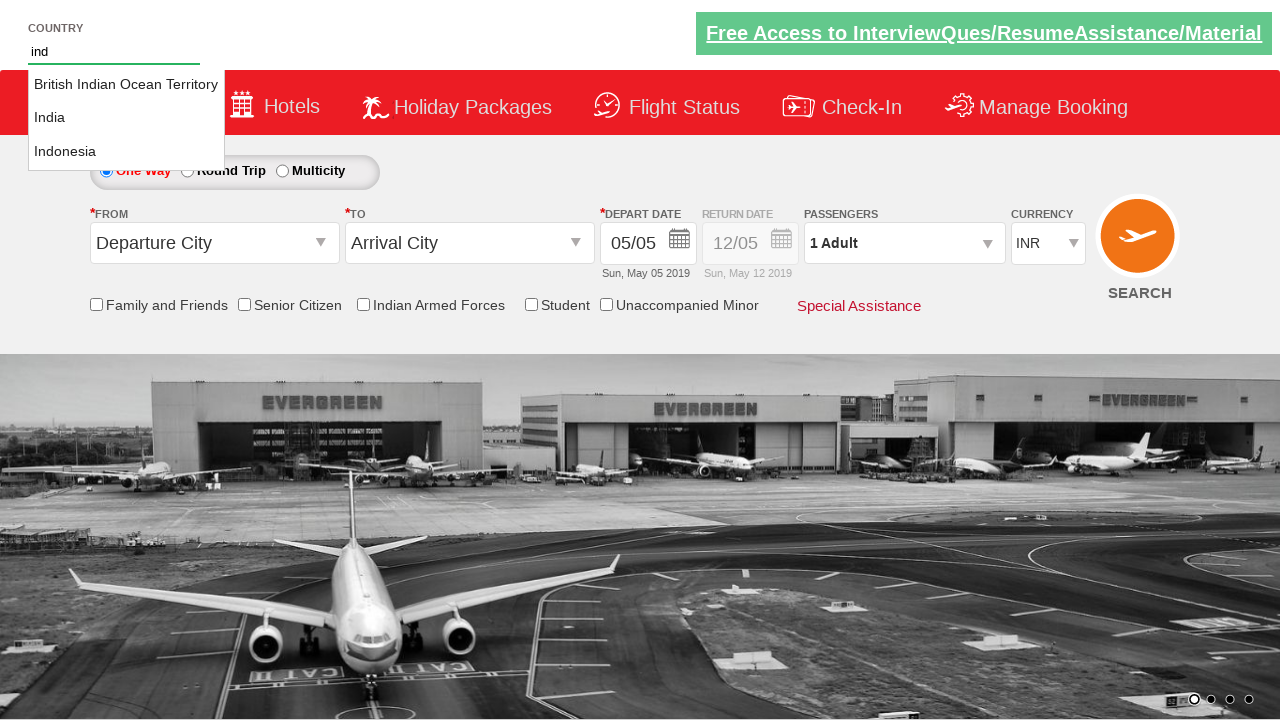

Selected 'India' from autosuggest dropdown at (126, 118) on li[class='ui-menu-item'] a >> nth=1
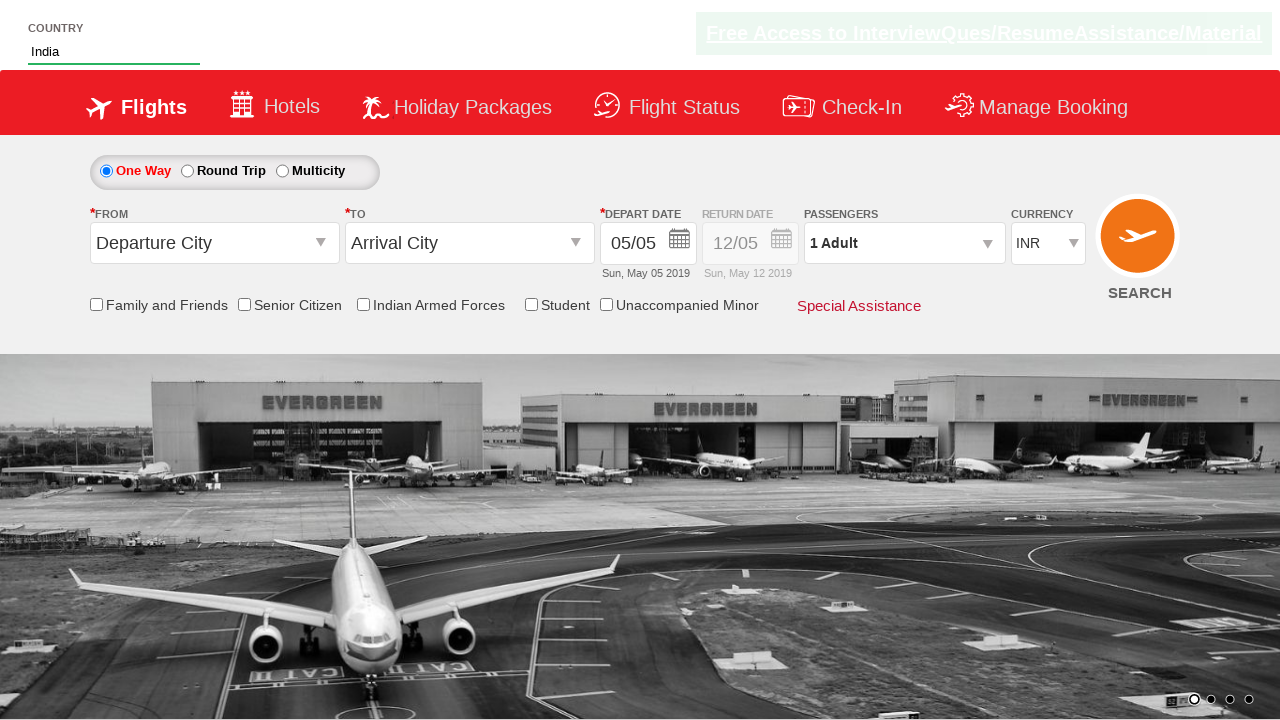

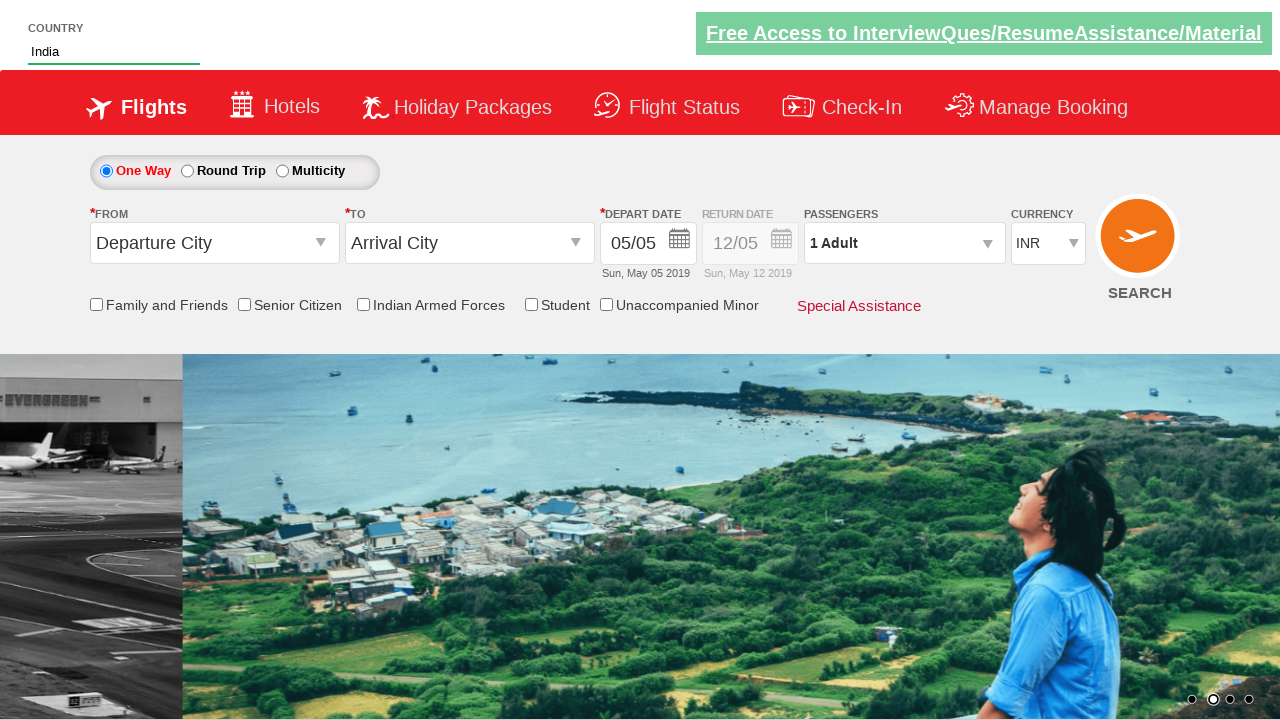